Tests various form interactions on a practice automation website including filling text fields, checking element states, and clearing inputs

Starting URL: https://trytestingthis.netlify.app/

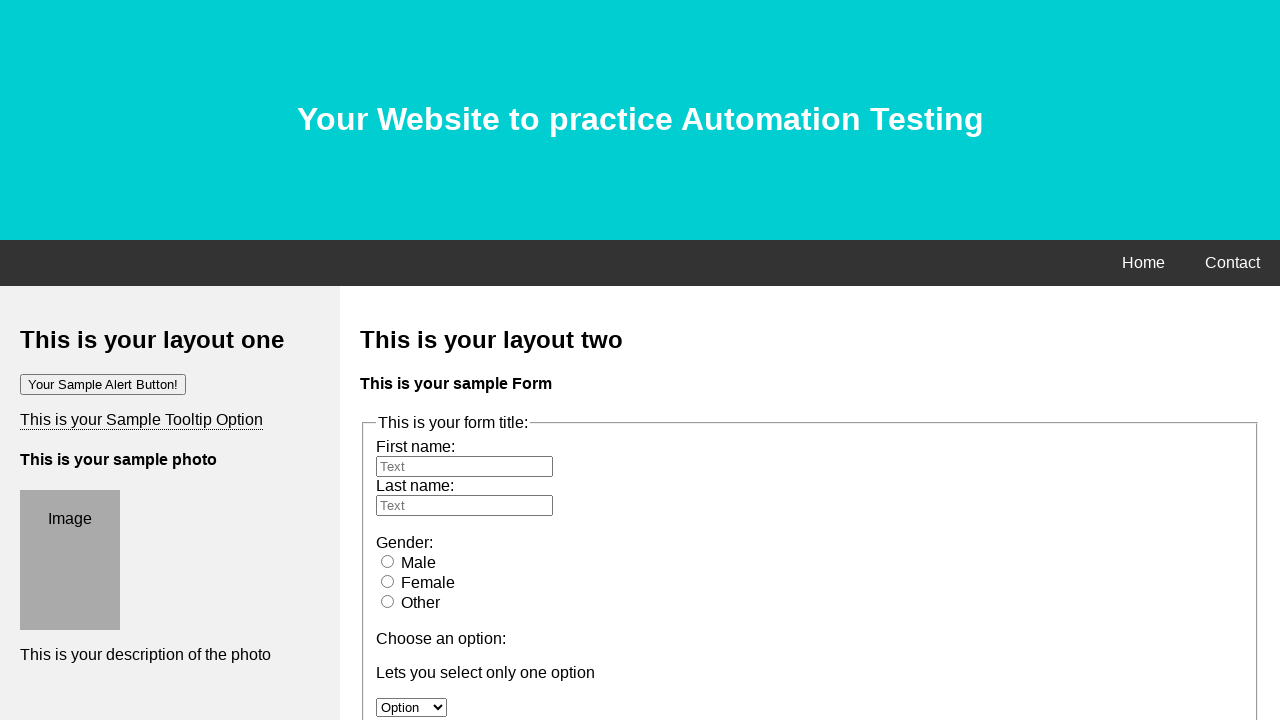

Filled last name field with 'john' using id selector on #lname
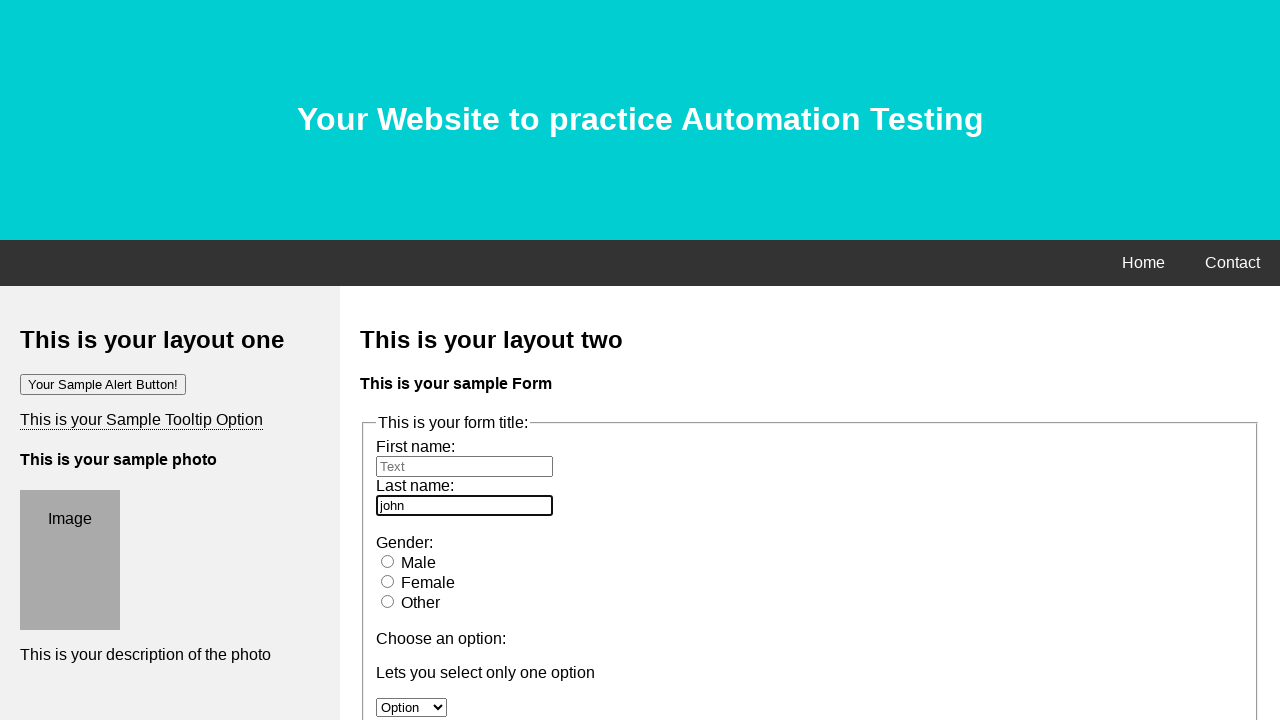

Filled last name field with 'smith' using name selector, overwriting previous value on input[name='lname']
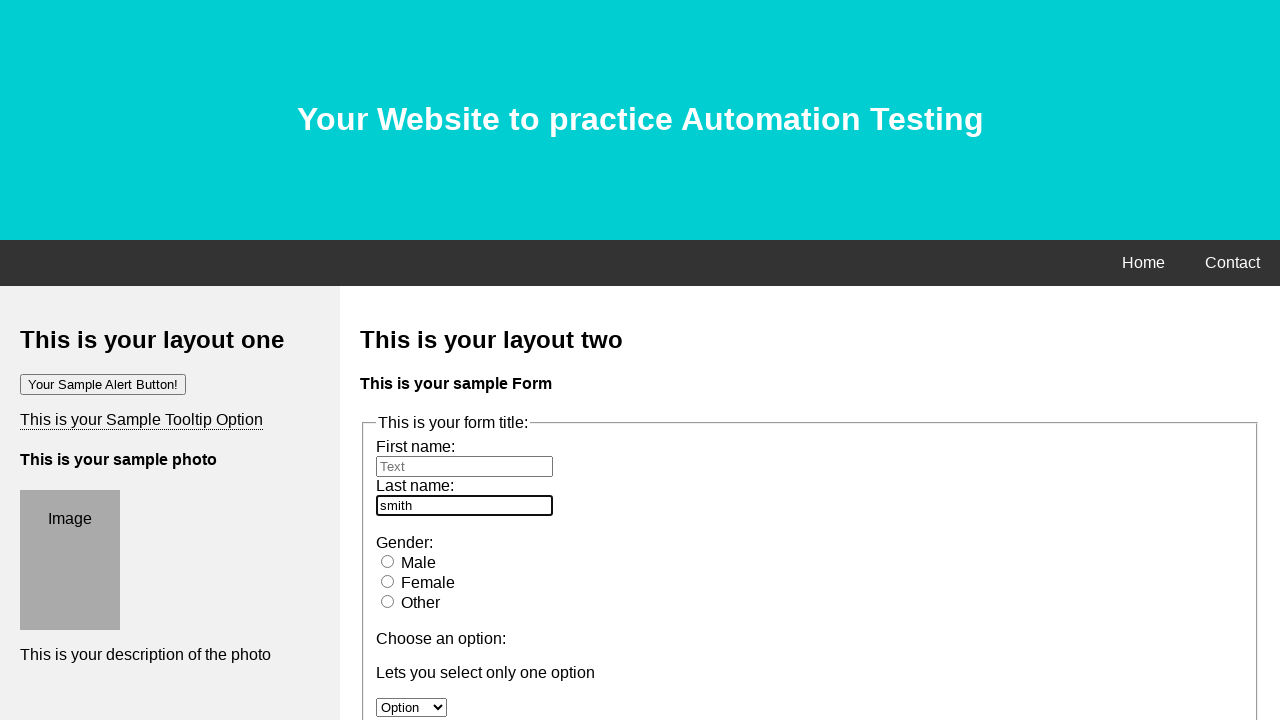

Filled first name field with 'narendra' on #fname
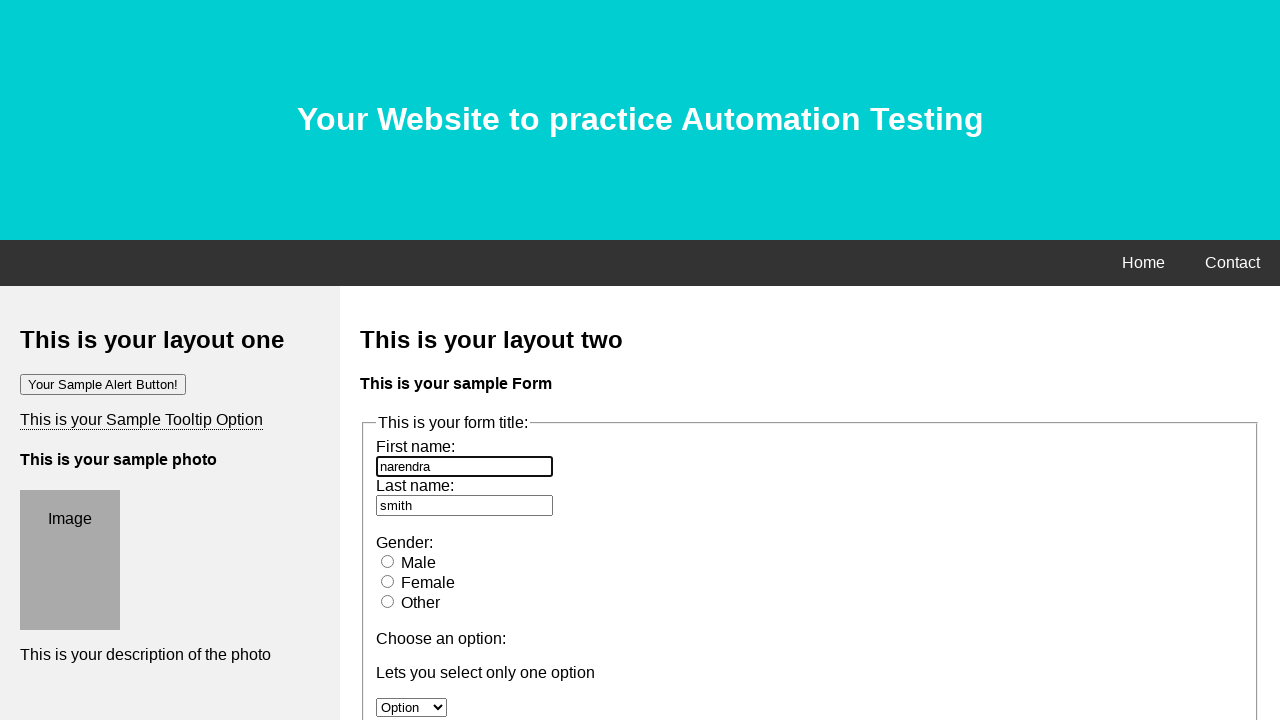

Cleared first name field on #fname
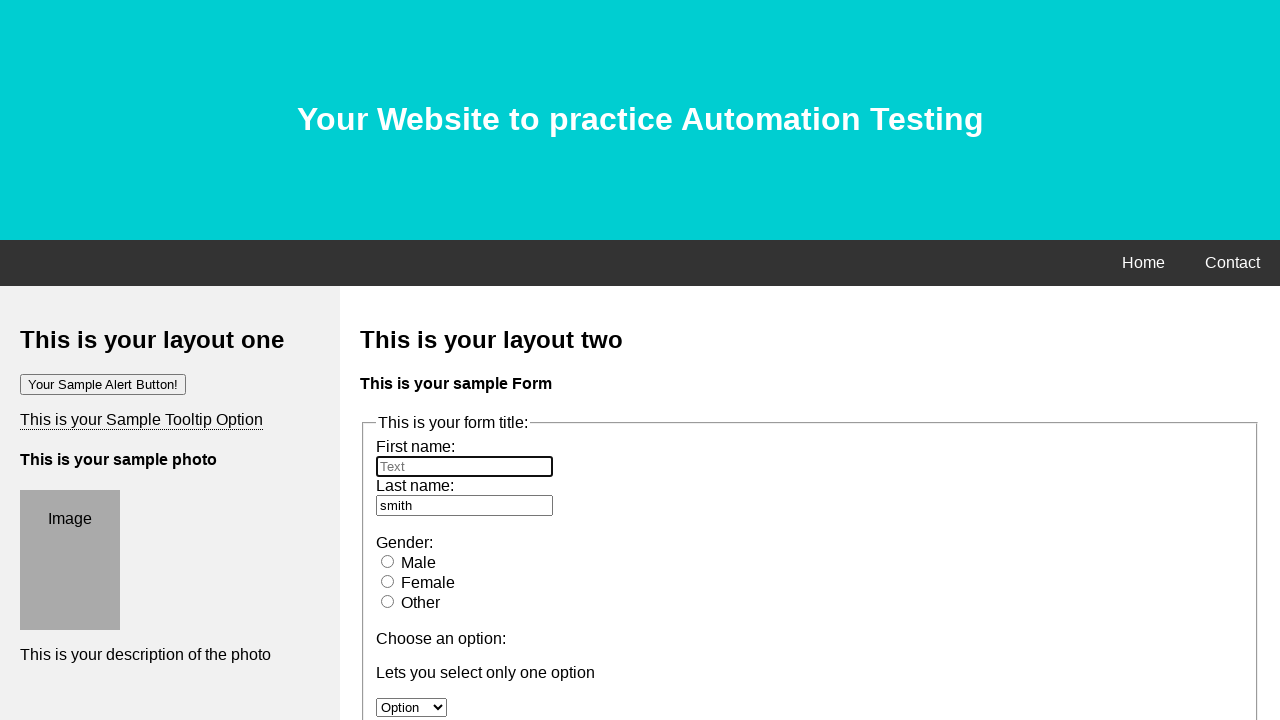

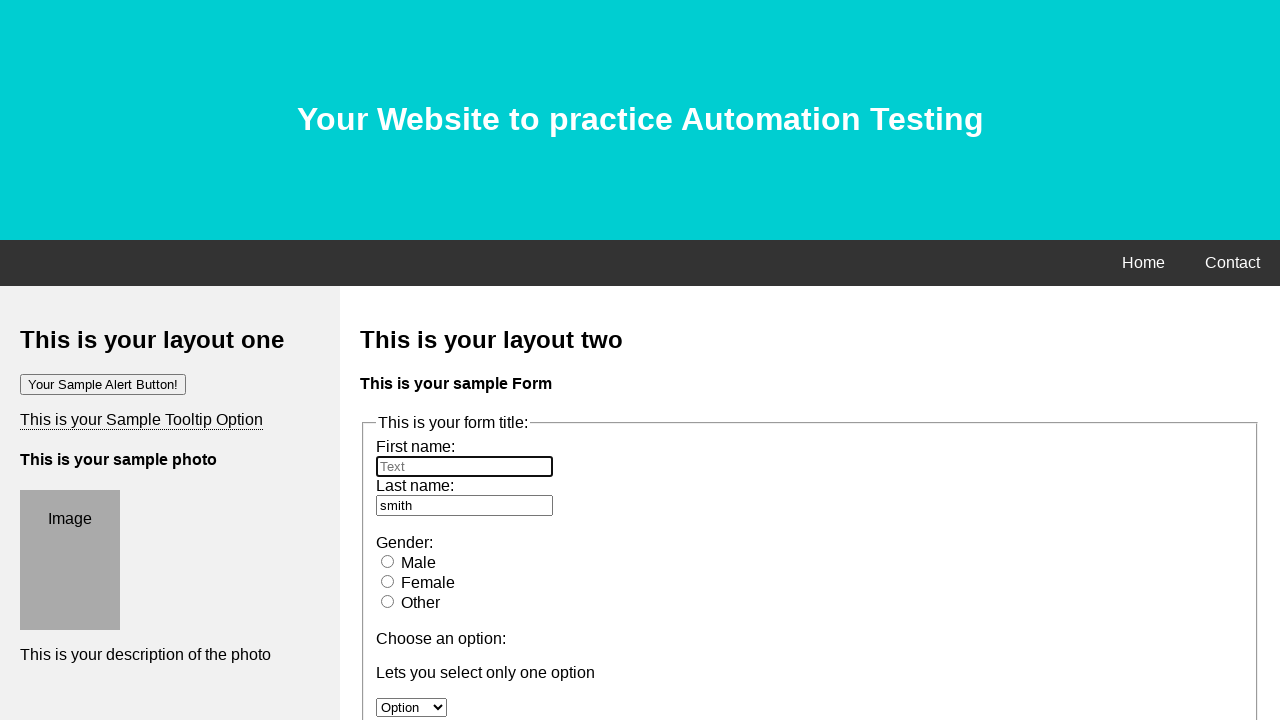